Tests autocomplete dropdown functionality by typing partial text, waiting for suggestions to appear, and selecting a specific country from the dropdown list

Starting URL: https://rahulshettyacademy.com/dropdownsPractise/

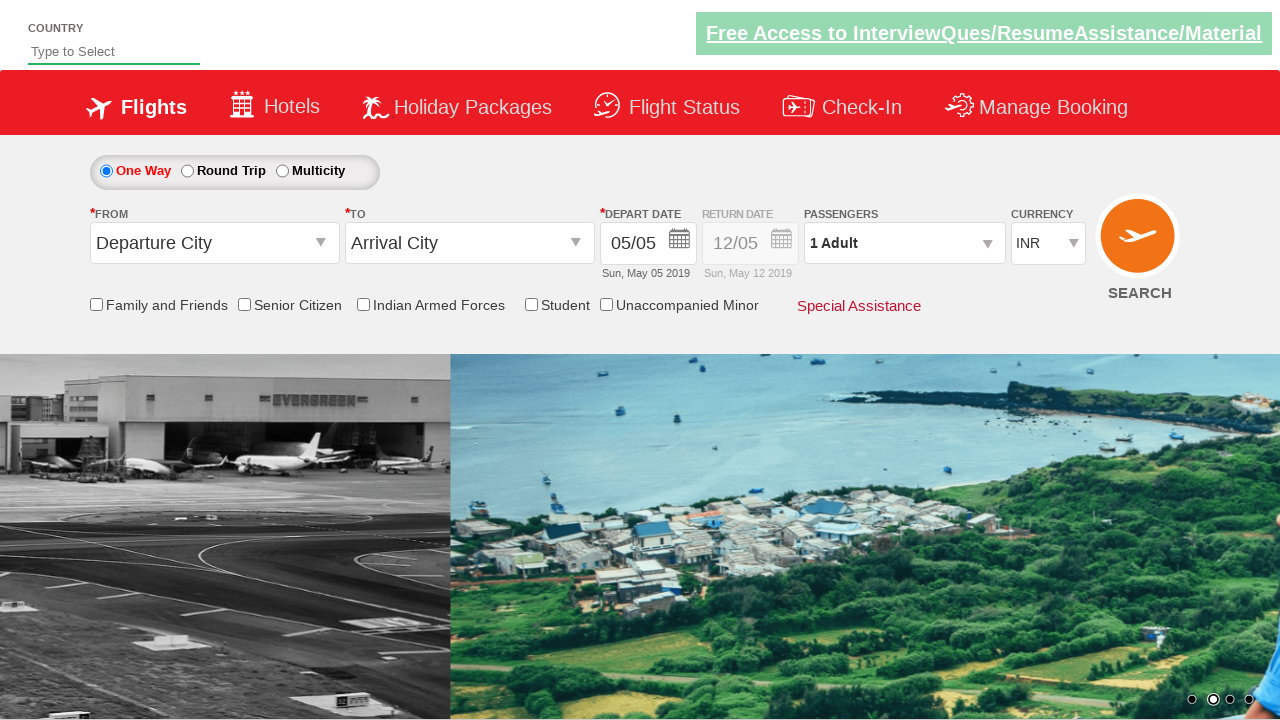

Typed 'di' in autocomplete field to trigger dropdown suggestions on #autosuggest
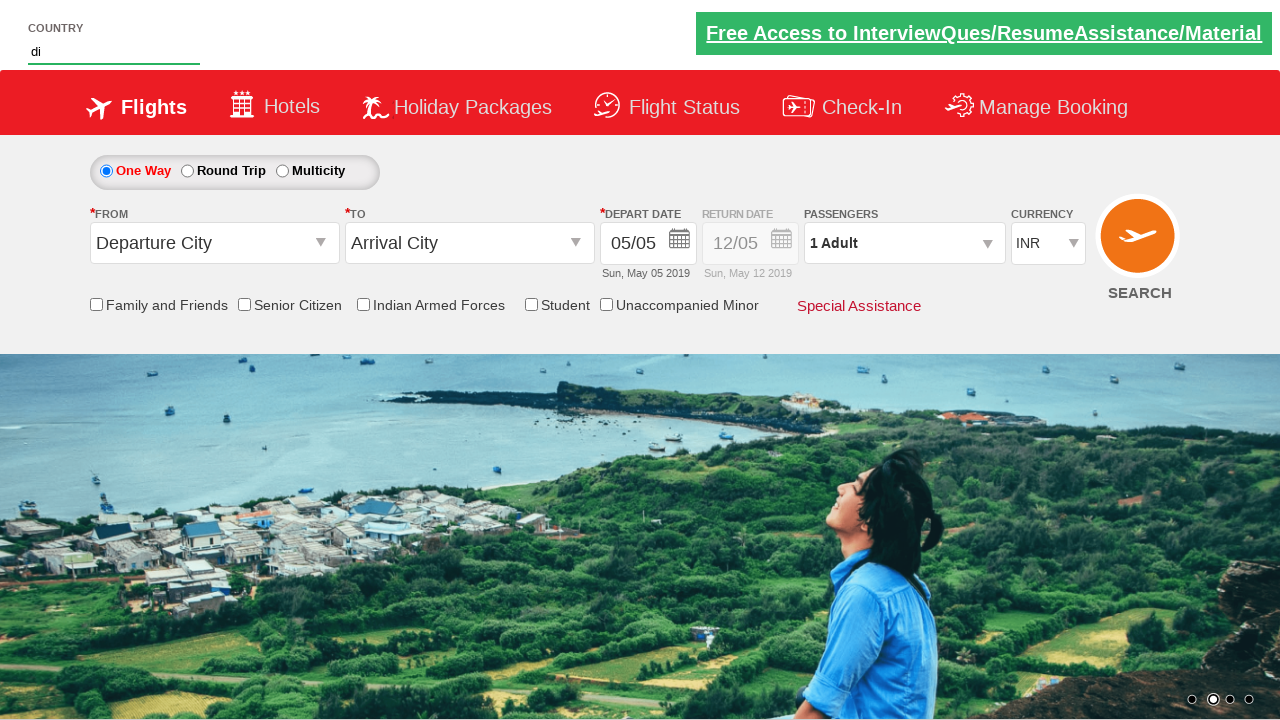

Waited for dropdown suggestions to appear
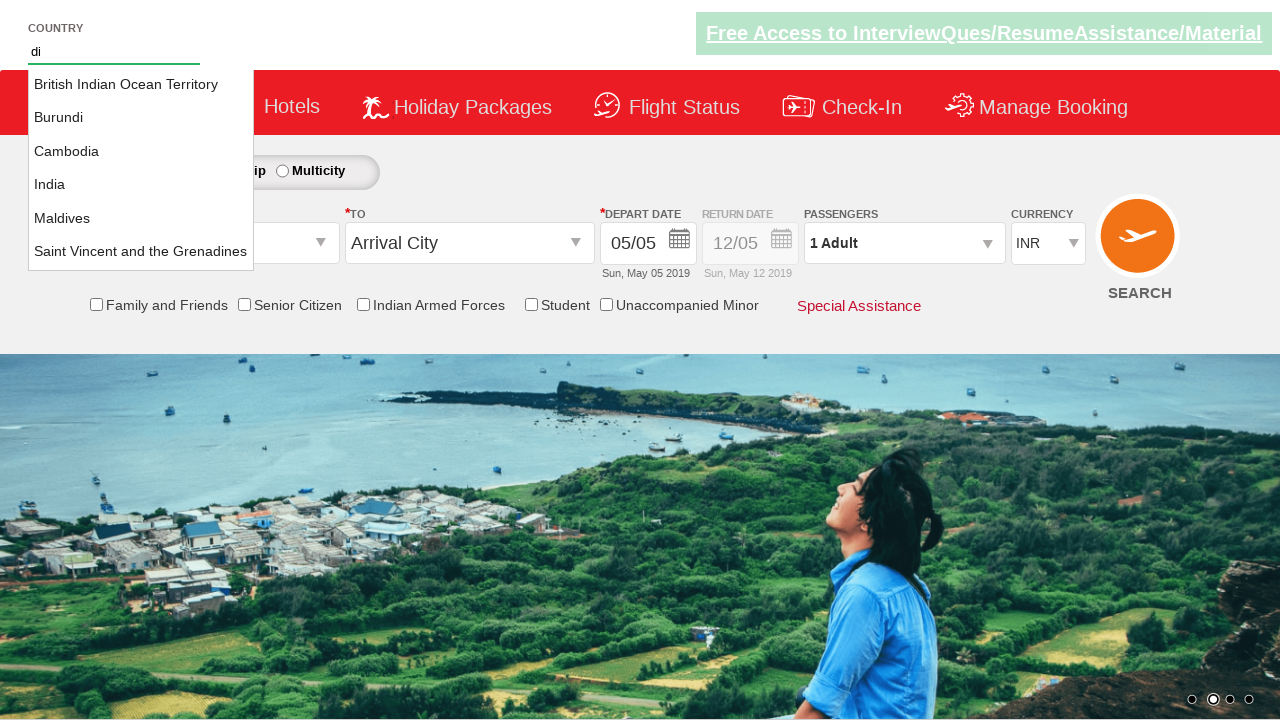

Retrieved all country suggestions from dropdown
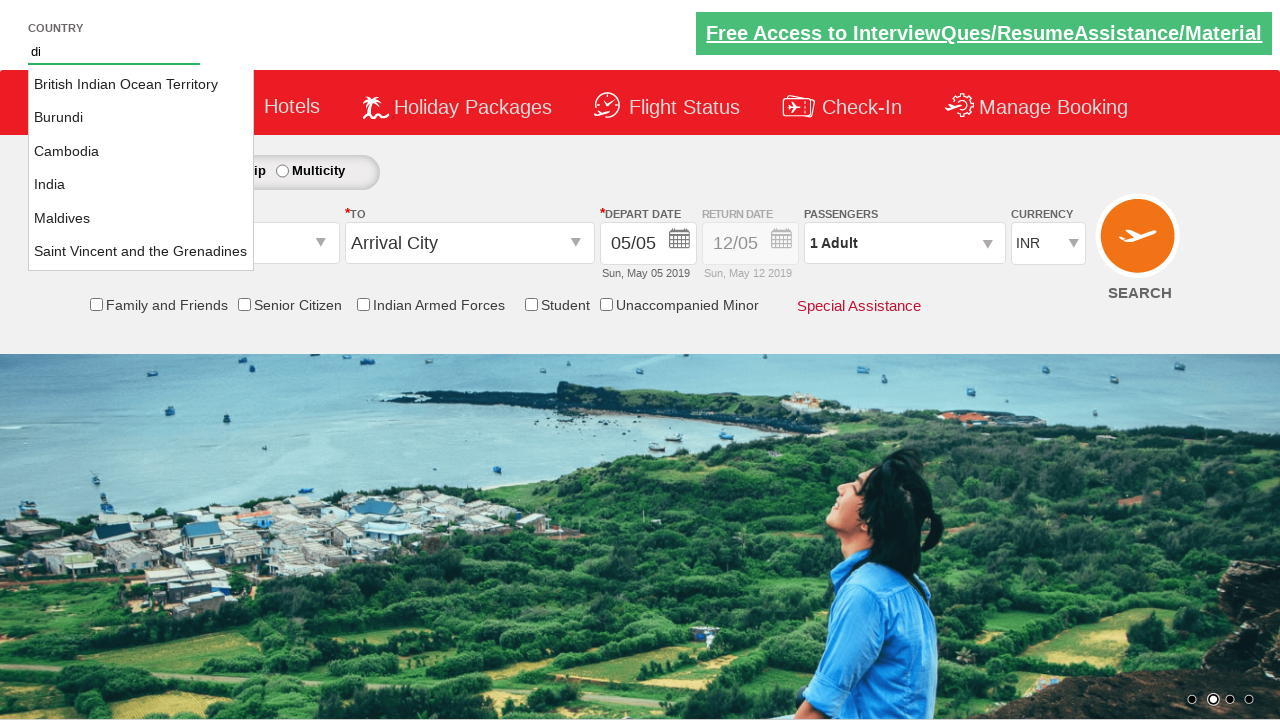

Selected 'India' from the autocomplete dropdown at (141, 185) on li.ui-menu-item a >> nth=3
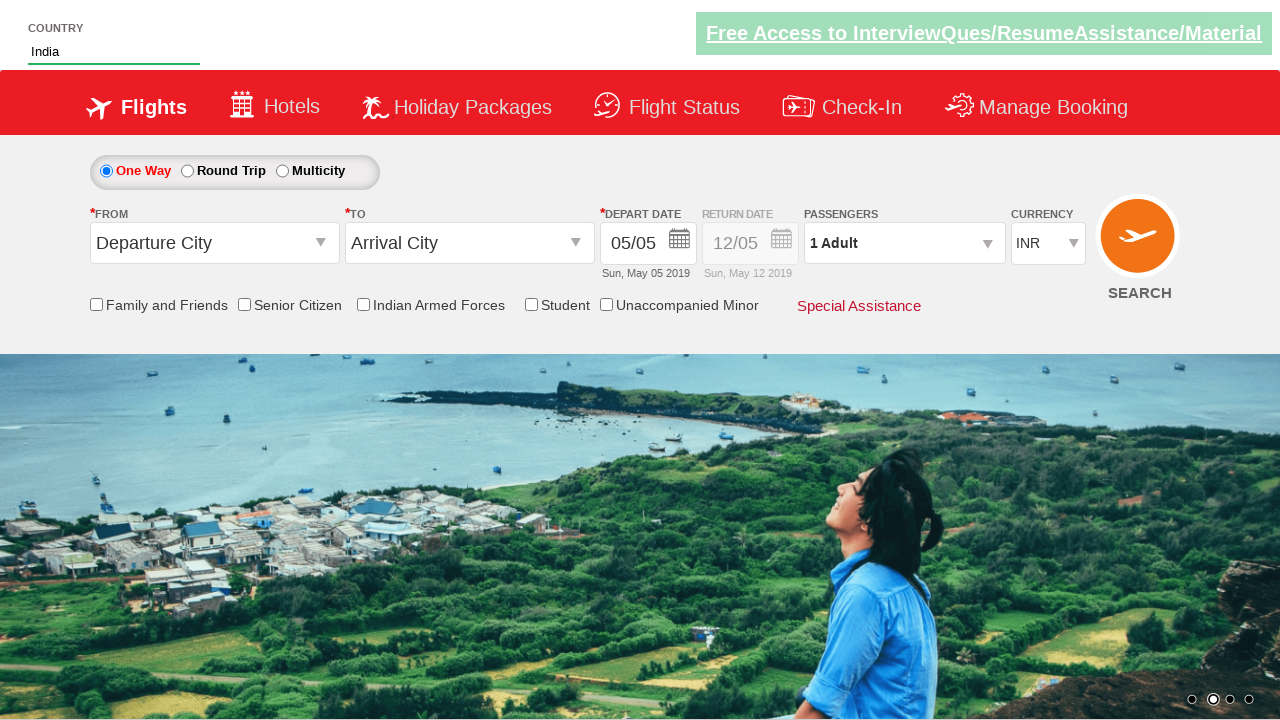

Verified that 'India' was successfully selected in the autocomplete field
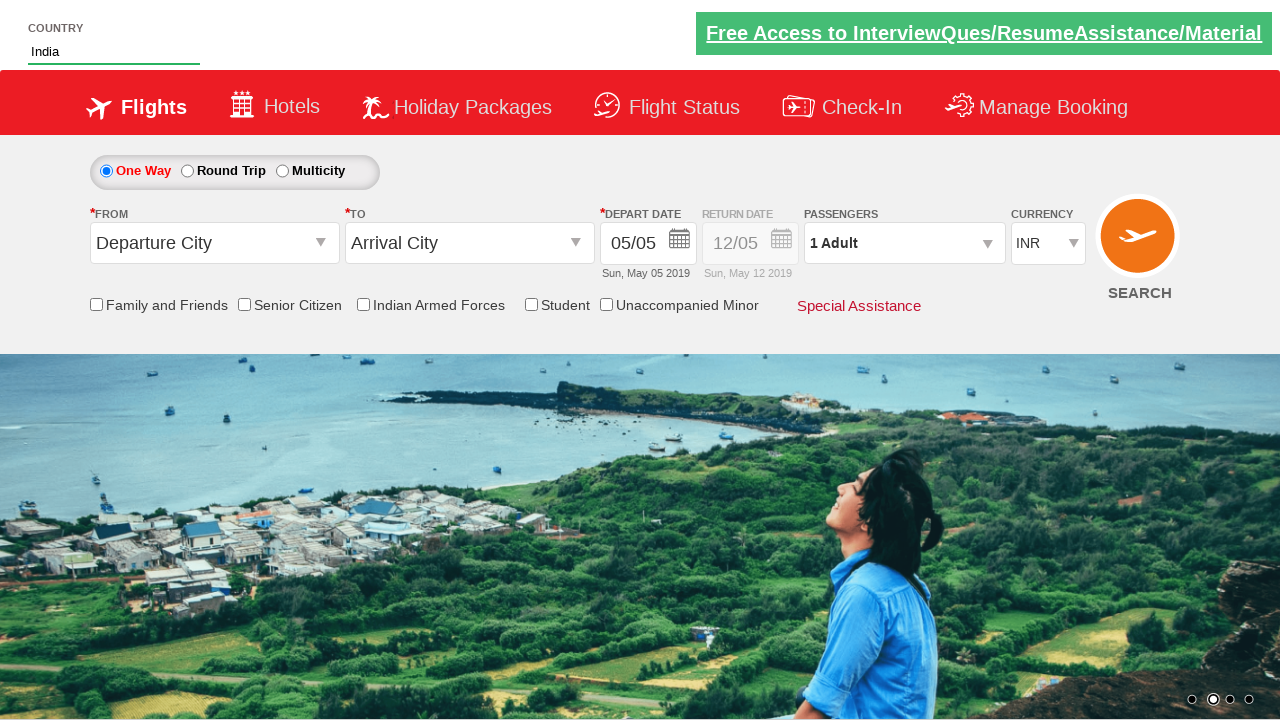

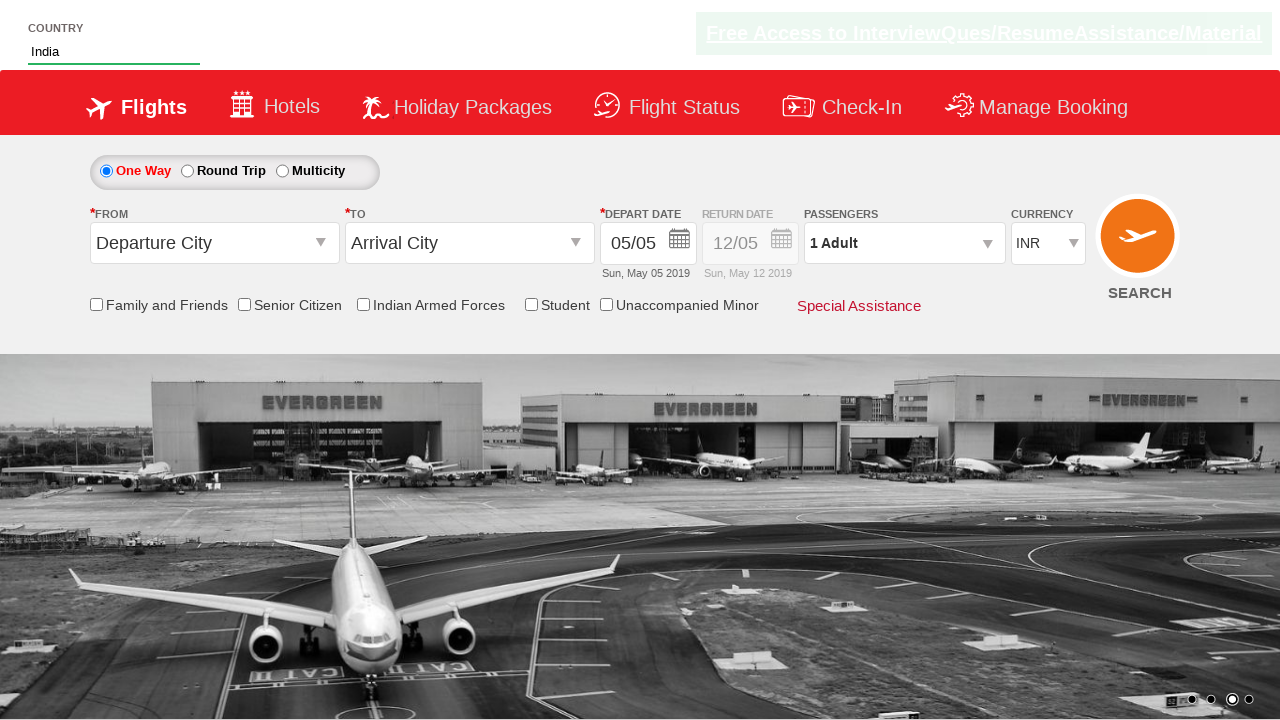